Tests CSS code beautification by selecting CSS language and formatting minified CSS code.

Starting URL: https://www.001236.xyz/en/beautifier

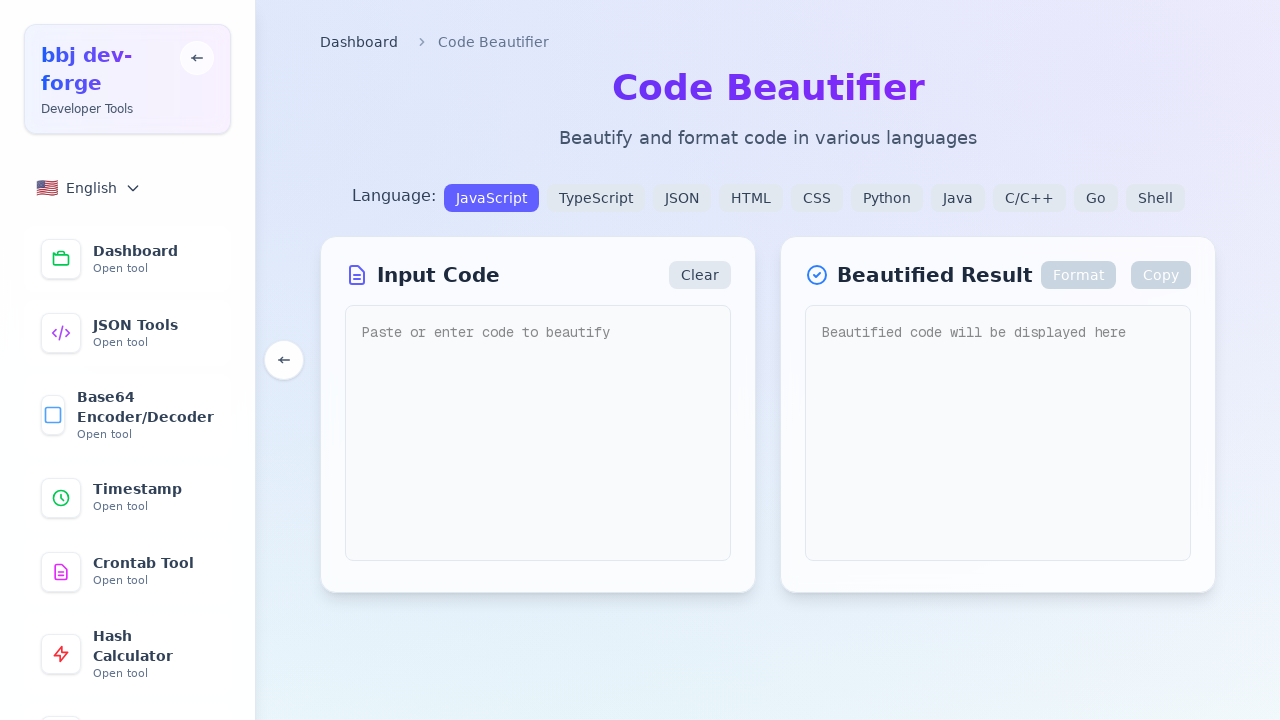

Waited for page to load with networkidle state
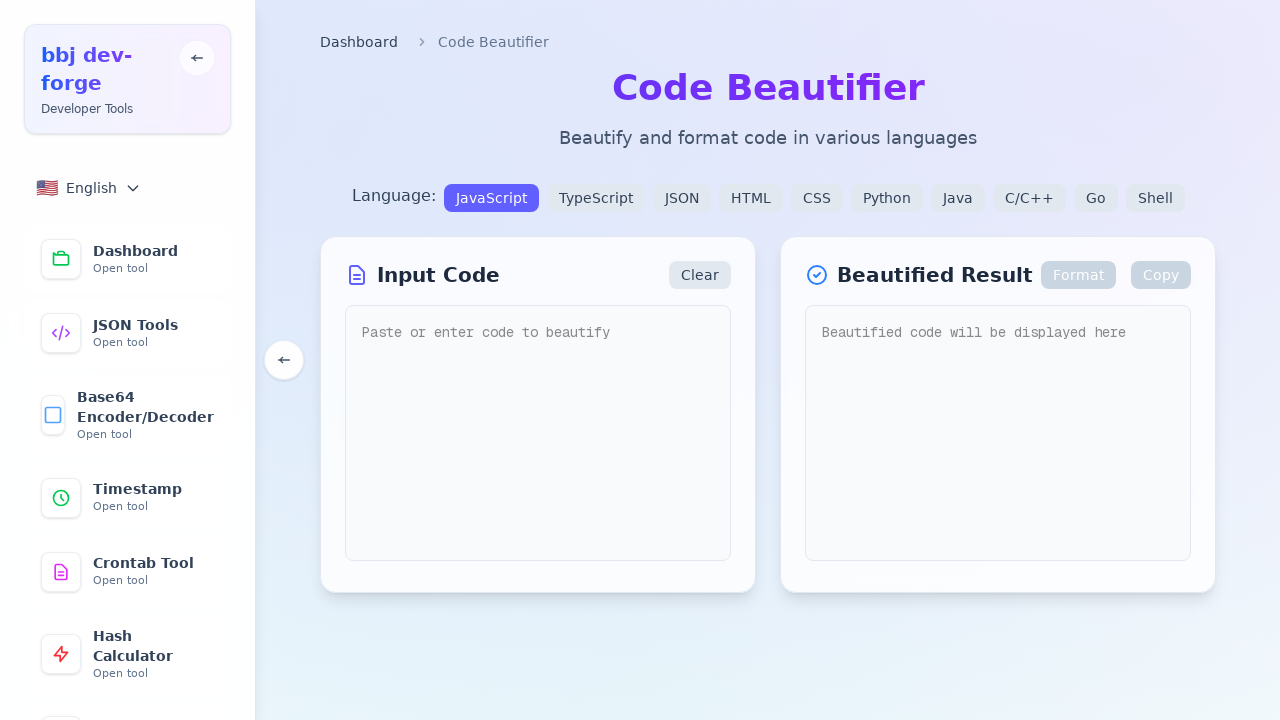

Located code input textarea element
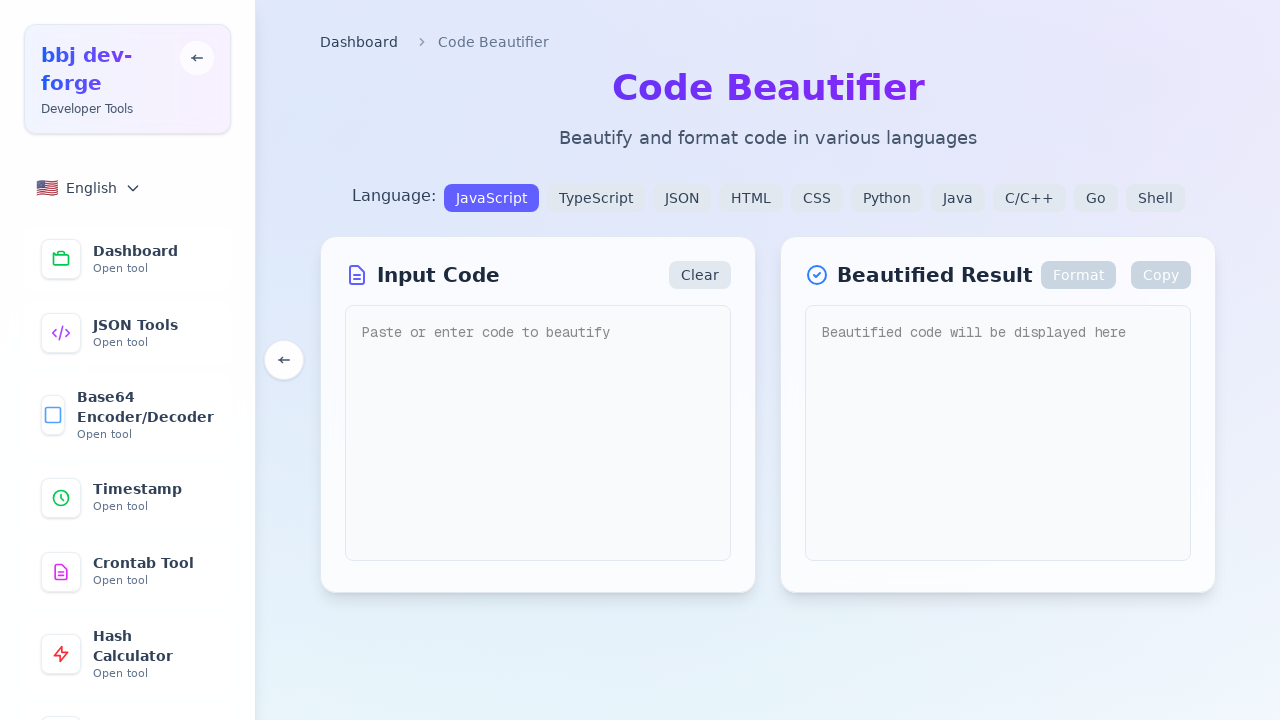

Filled code input with minified CSS code on textarea, .code-input >> nth=0
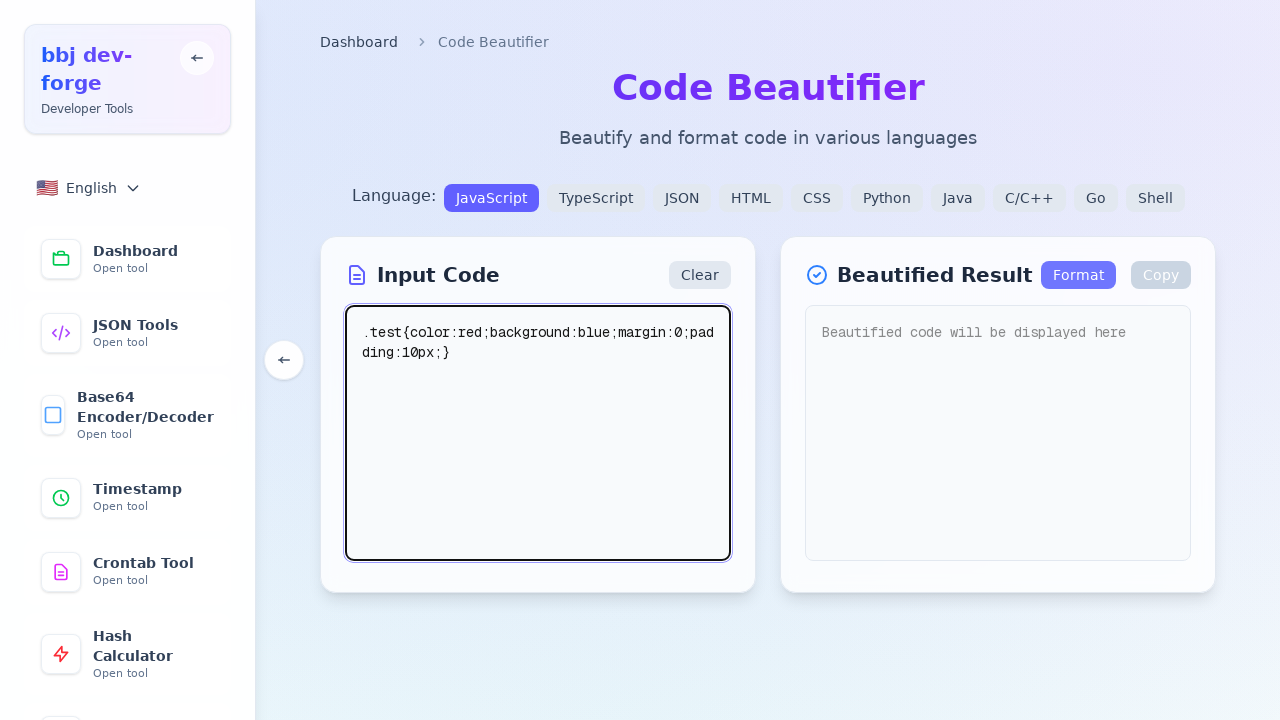

Clicked the beautify/format button to format CSS code at (1078, 275) on button:has-text("beautify"), button:has-text("format"), button:has-text("pretty"
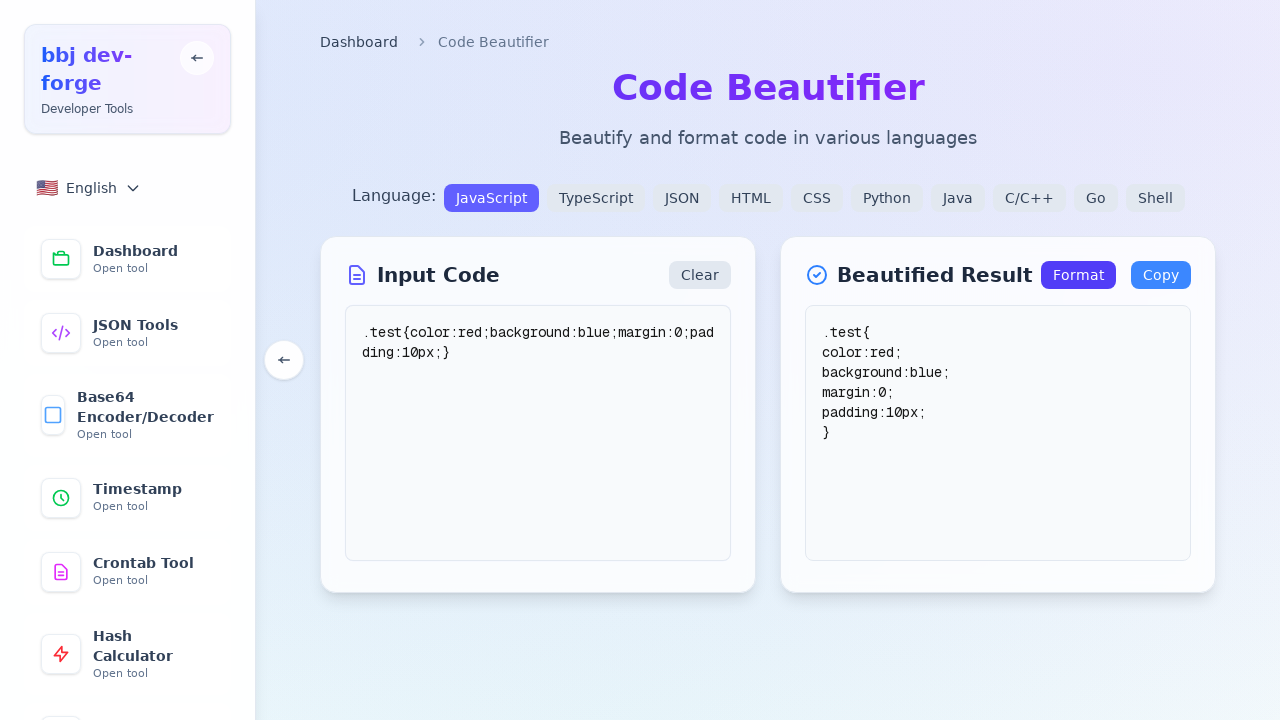

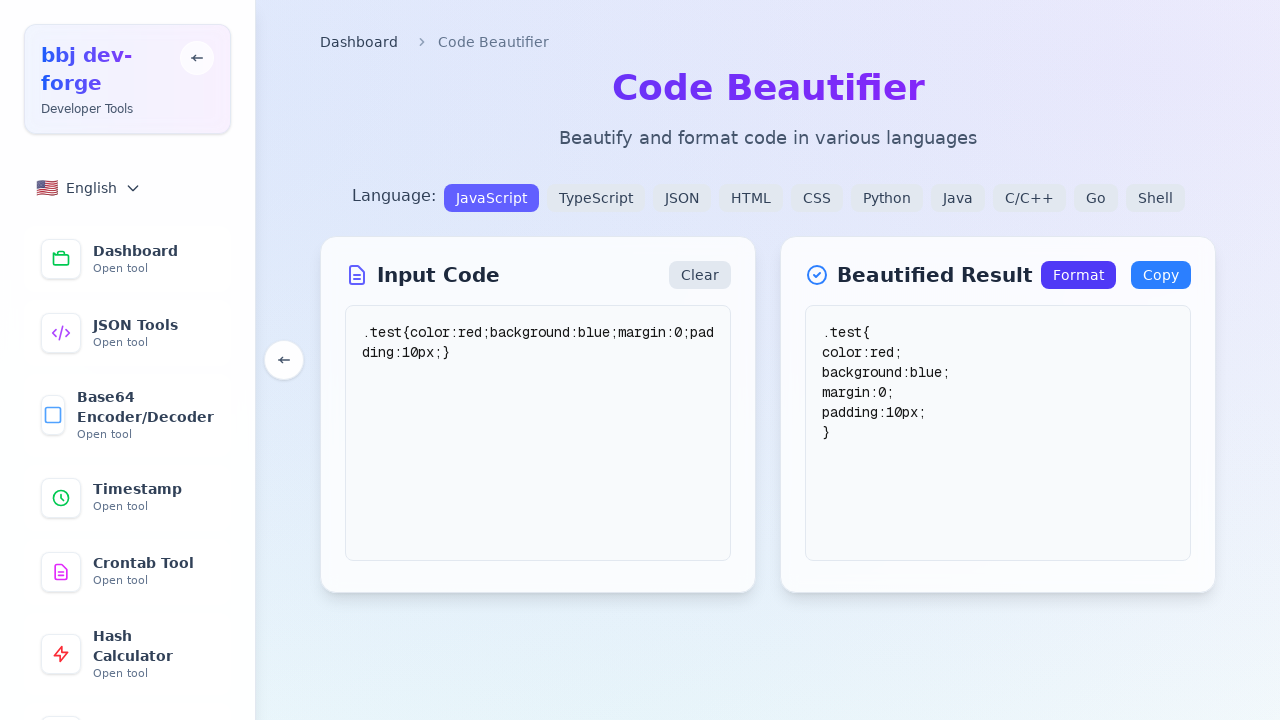